Navigates to Rahul Shetty Academy homepage and verifies the page loads by checking the page title and URL are accessible.

Starting URL: https://rahulshettyacademy.com/

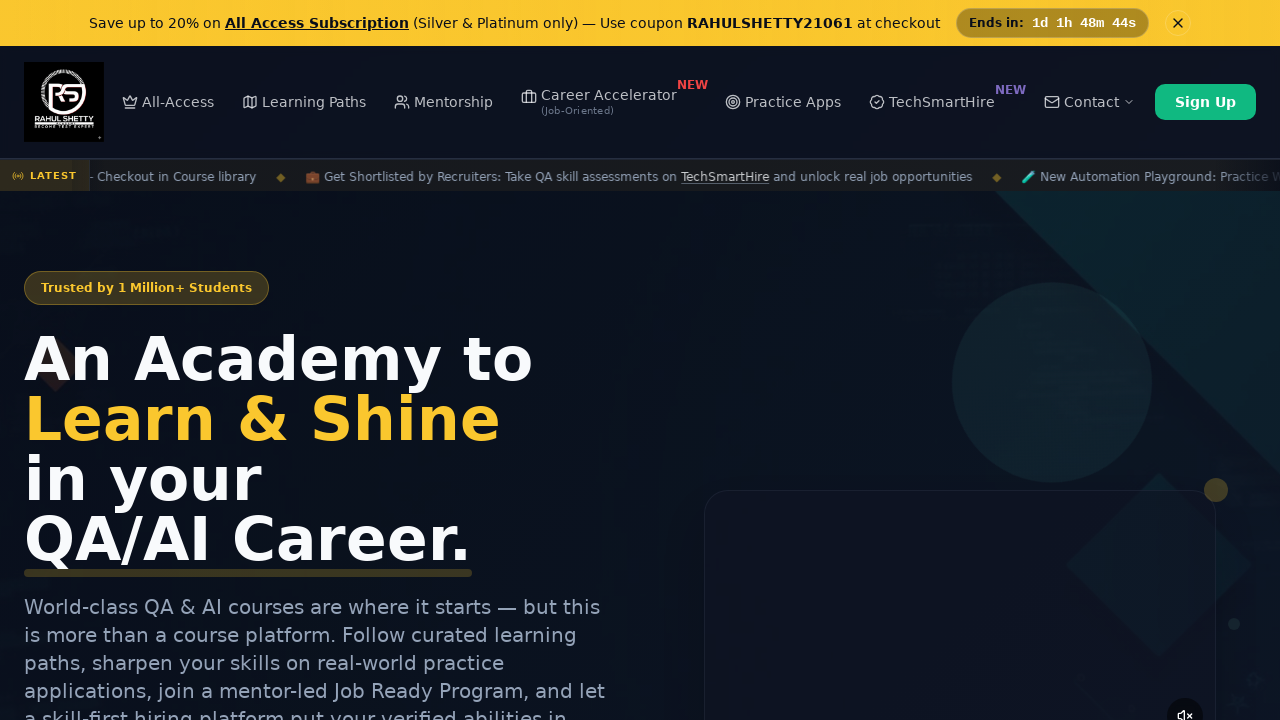

Page loaded and DOM content ready
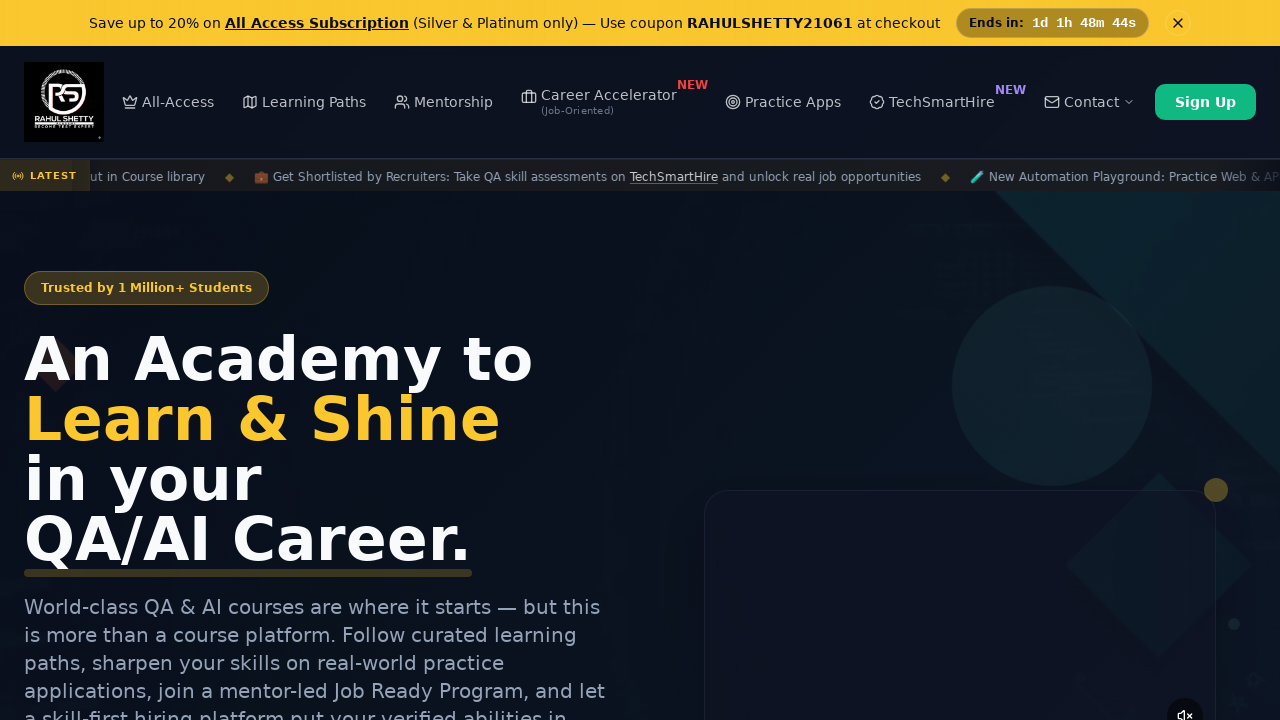

Retrieved page title: Rahul Shetty Academy | QA Automation, Playwright, AI Testing & Online Training
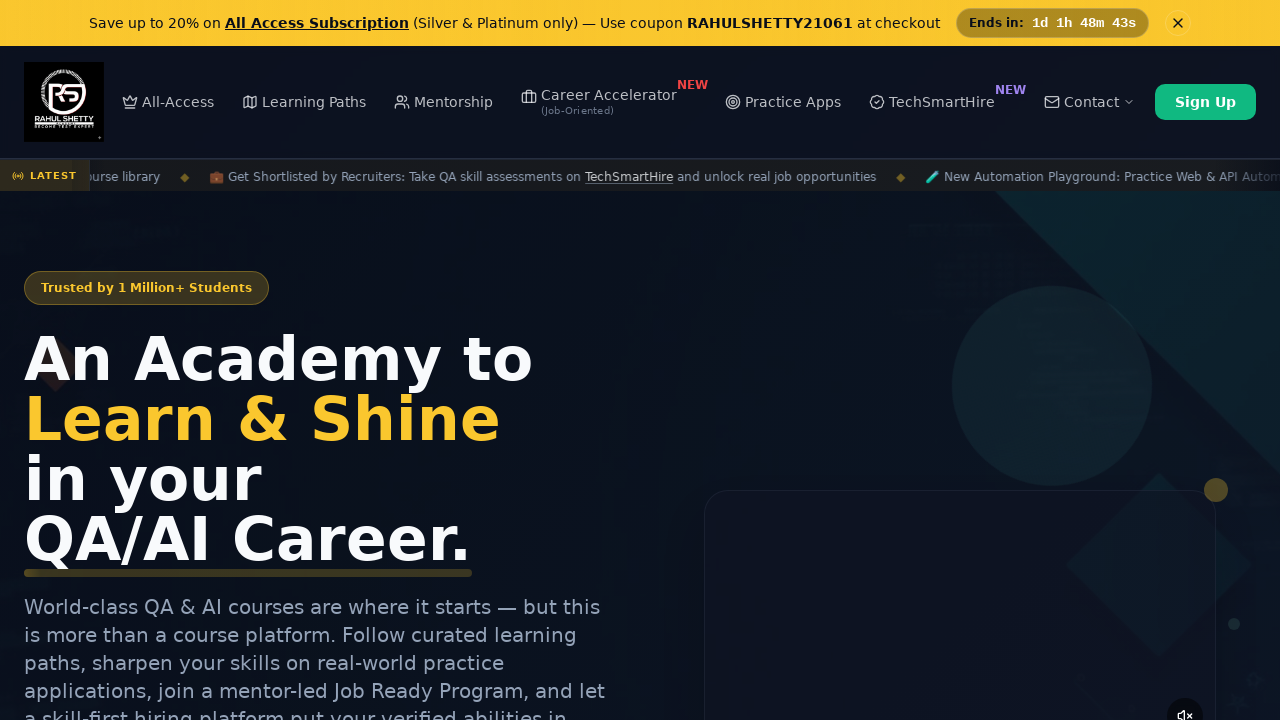

Retrieved current URL: https://rahulshettyacademy.com/
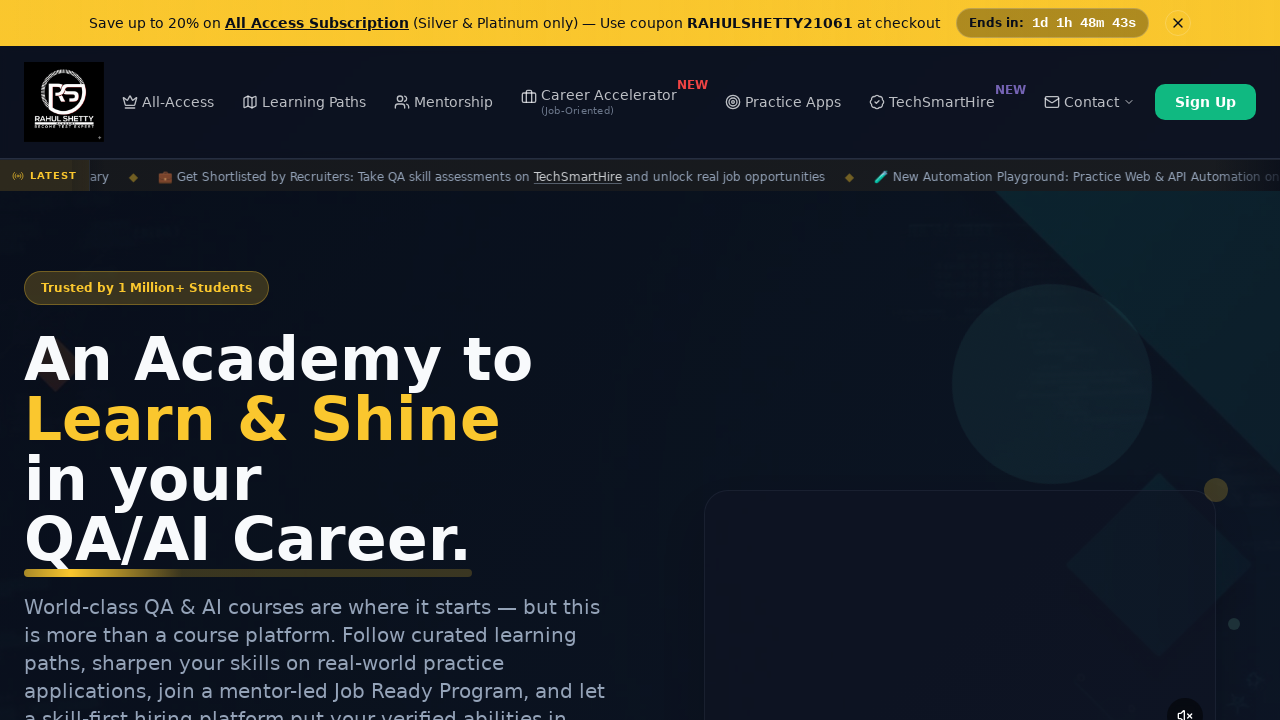

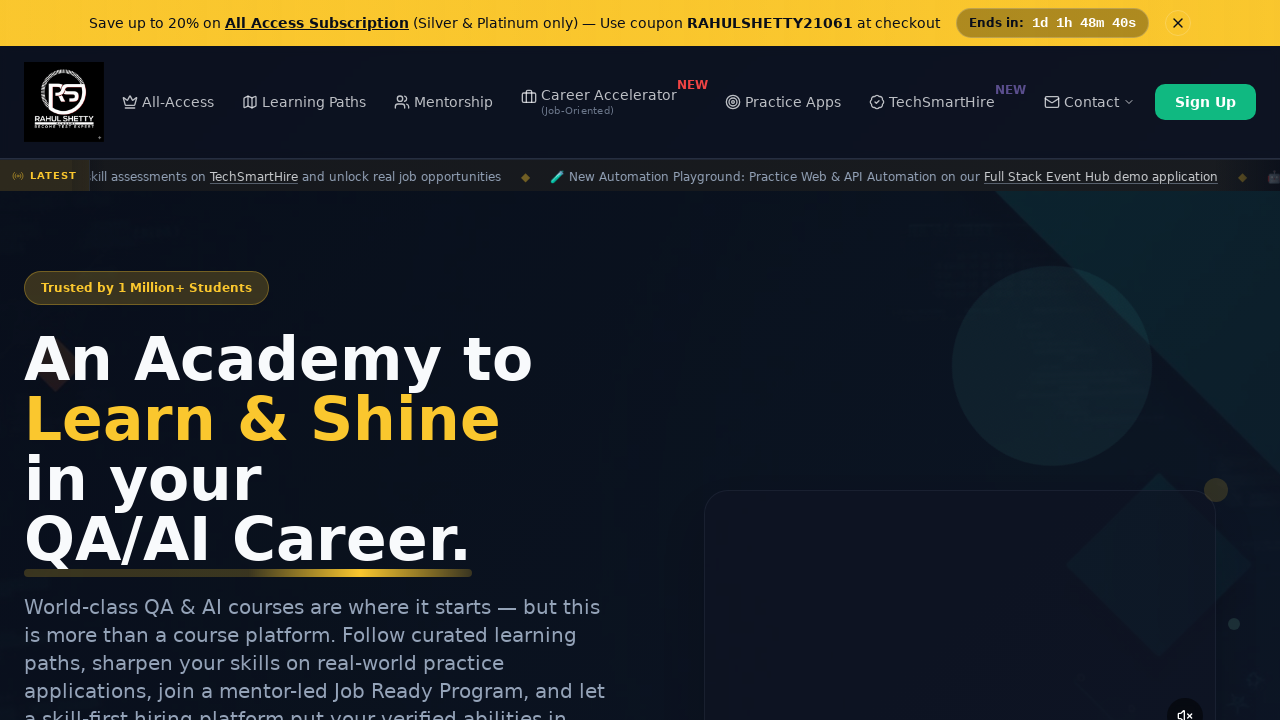